Tests radio button interaction on an HTML forms page by locating and clicking radio buttons in a form group

Starting URL: http://echoecho.com/htmlforms10.htm

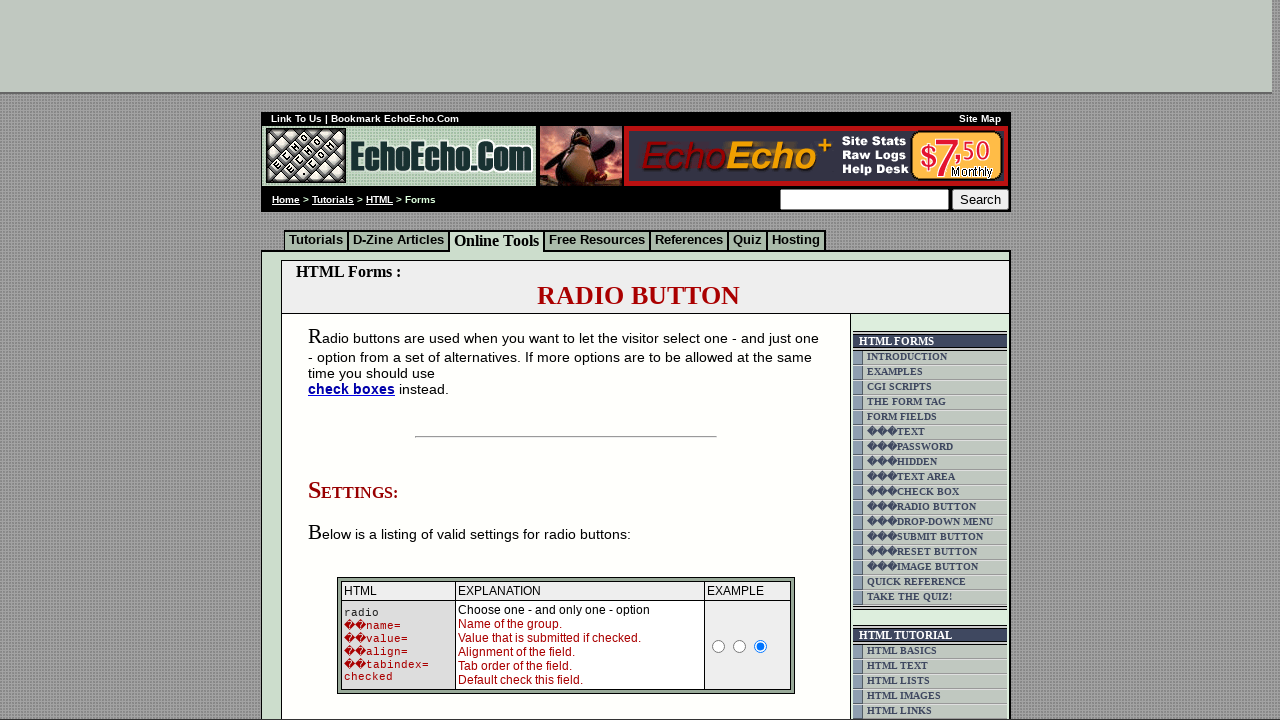

Waited for radio buttons with name 'group1' to be present
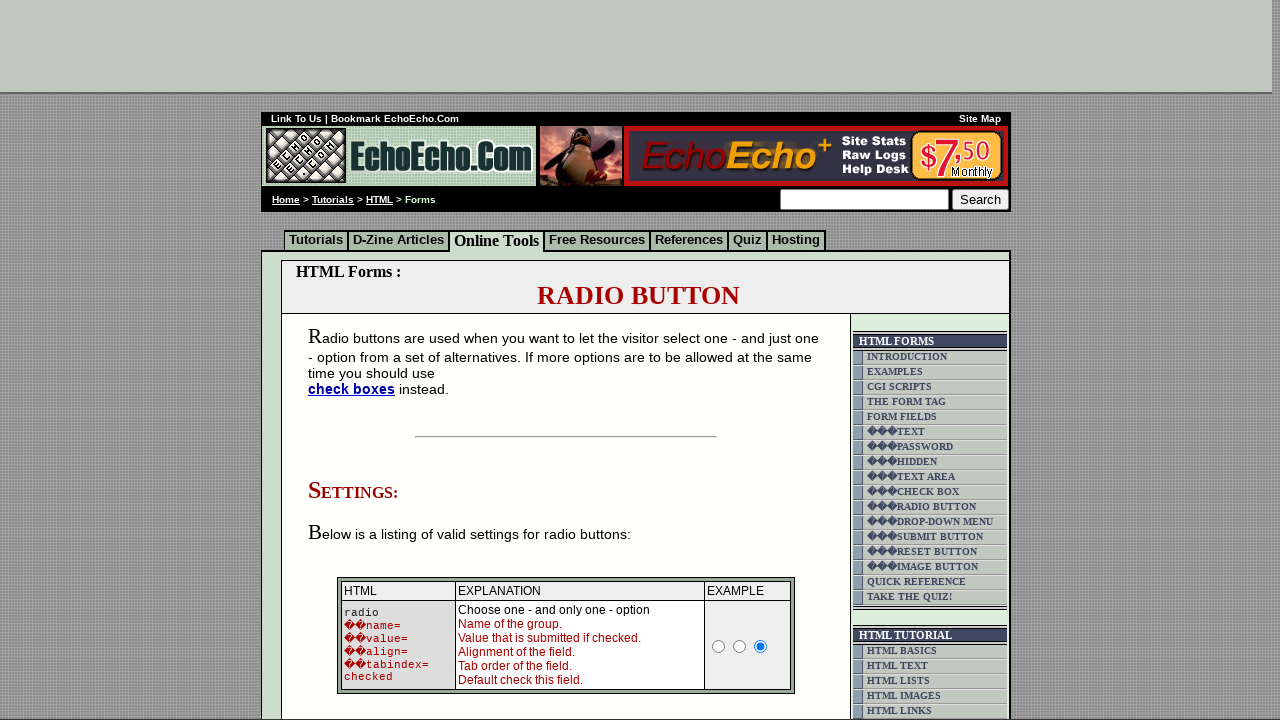

Located all radio buttons in group1
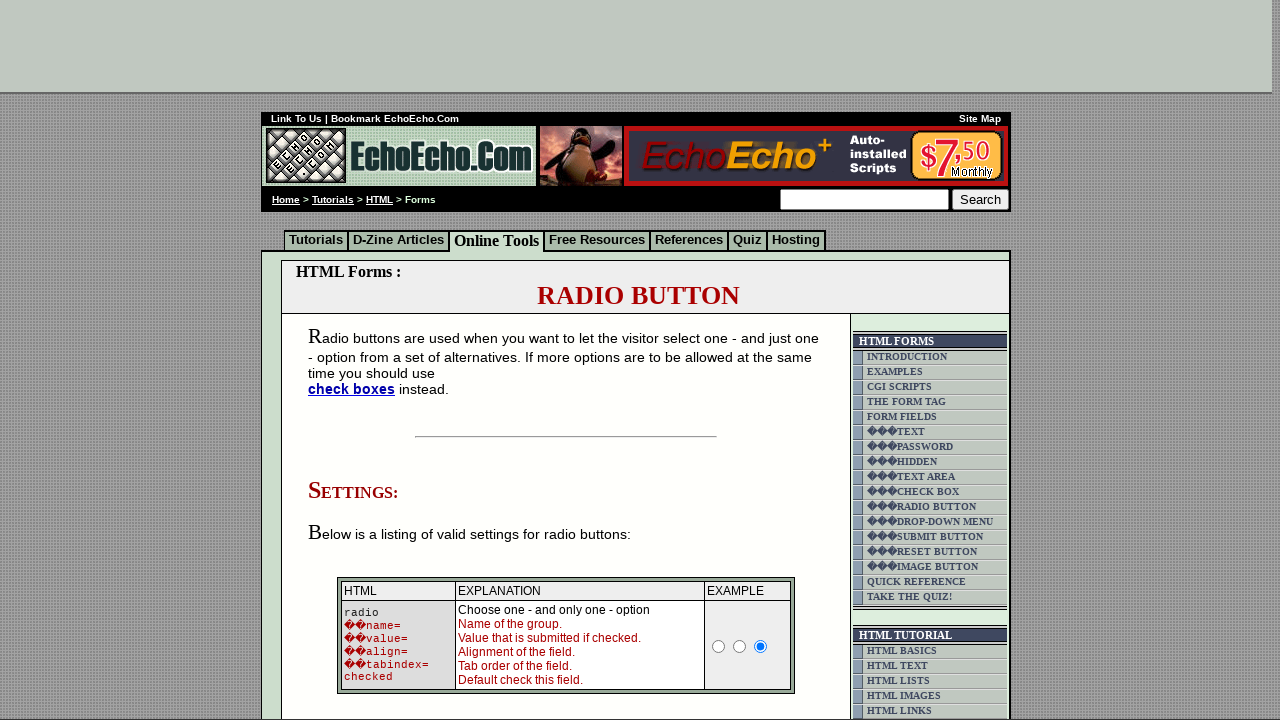

Clicked the first radio button in group1 at (356, 360) on input[name='group1'] >> nth=0
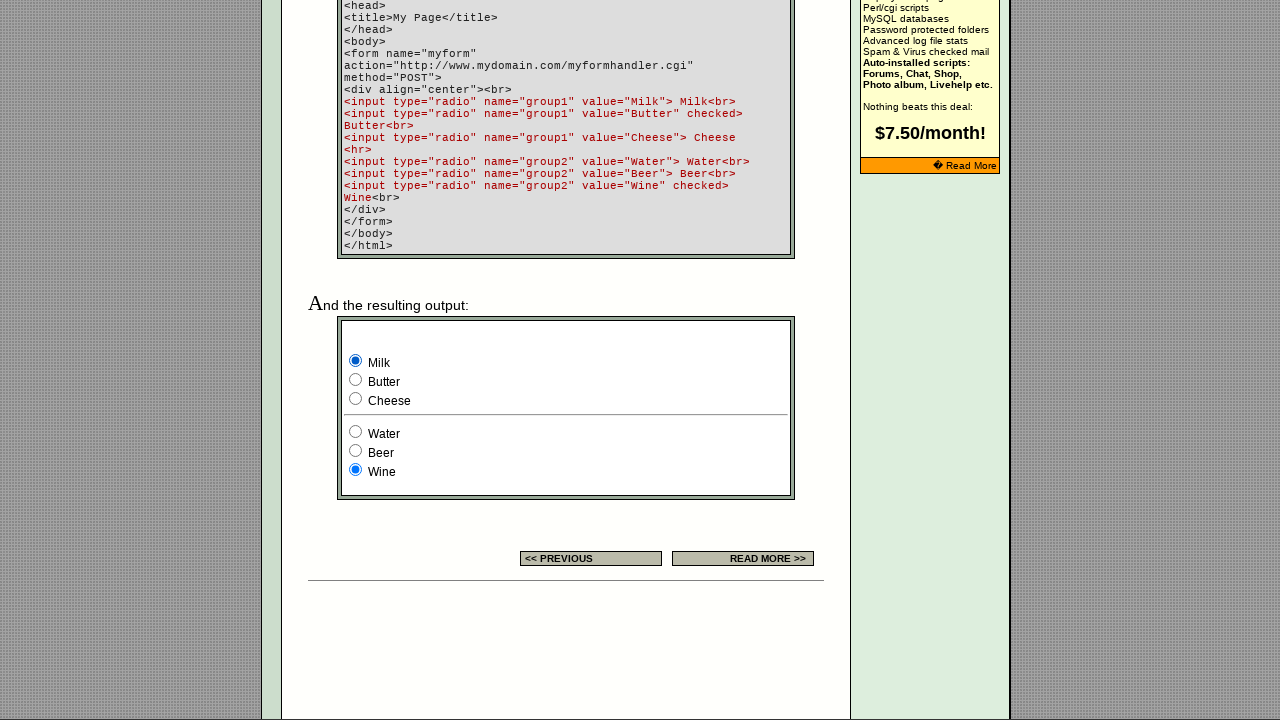

Clicked the second radio button to change selection at (356, 380) on input[name='group1'] >> nth=1
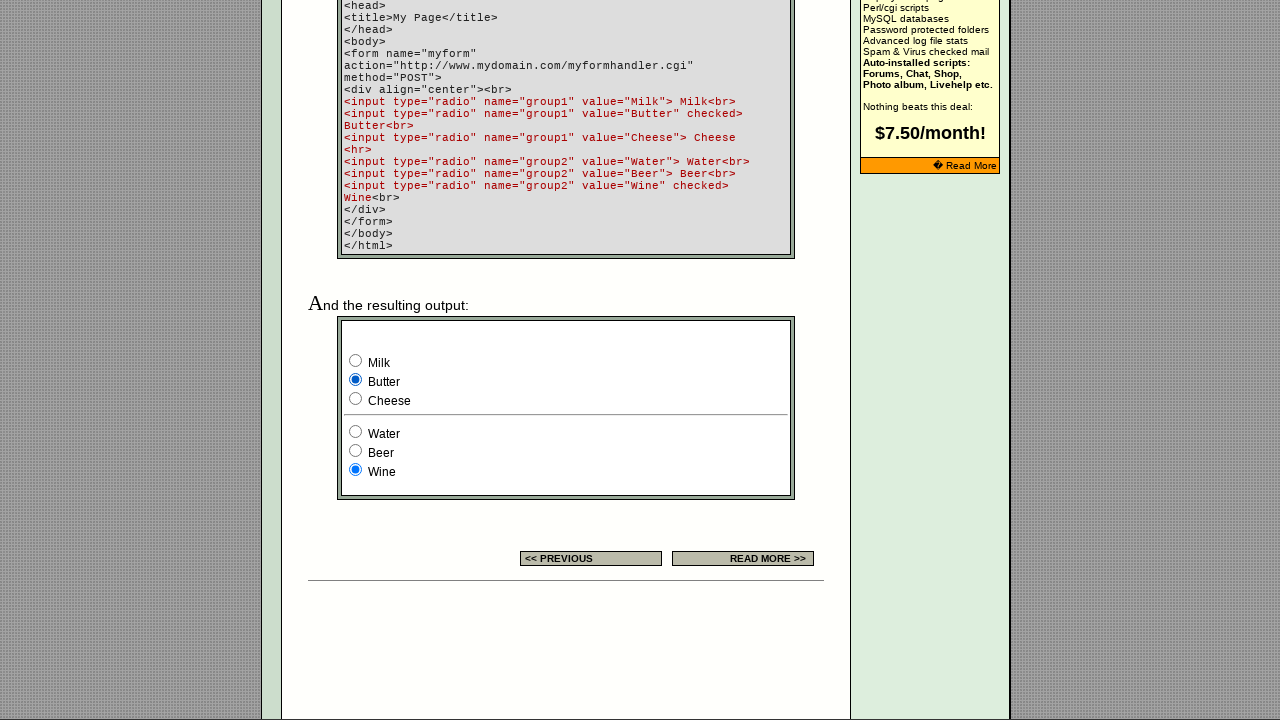

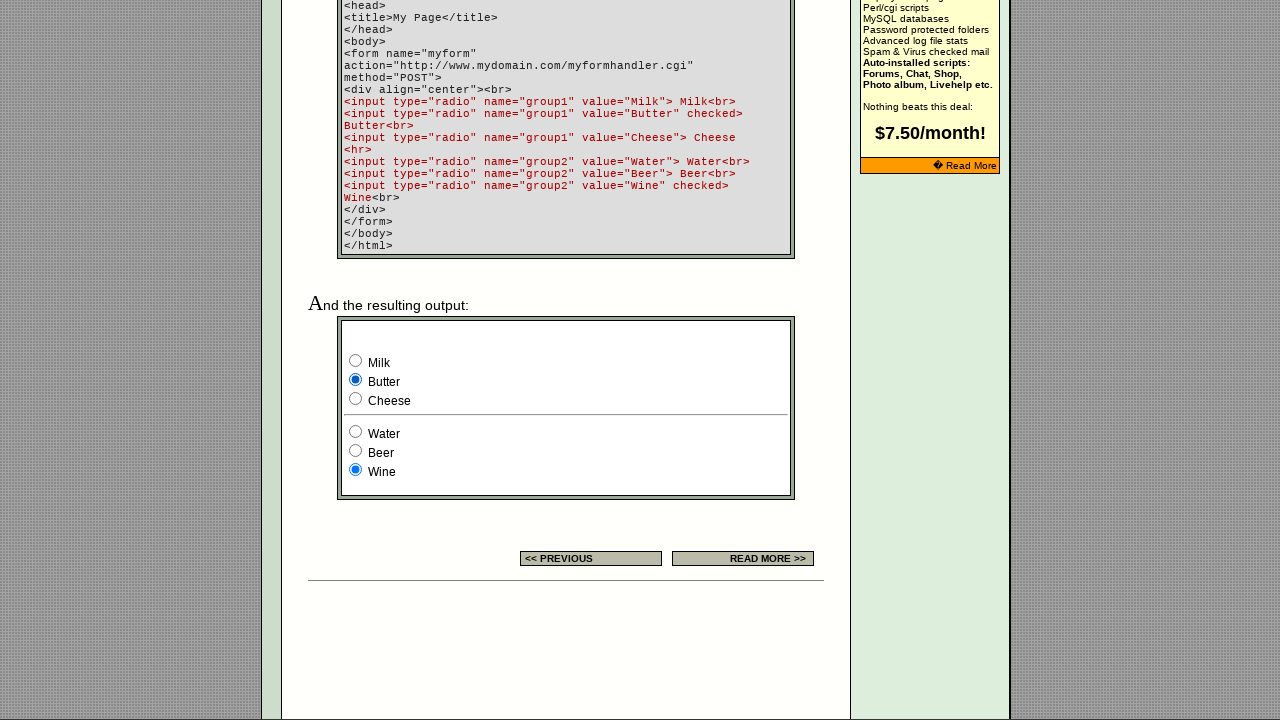